Navigates to RedBus website and verifies that the correct URL is loaded

Starting URL: https://www.redbus.in/

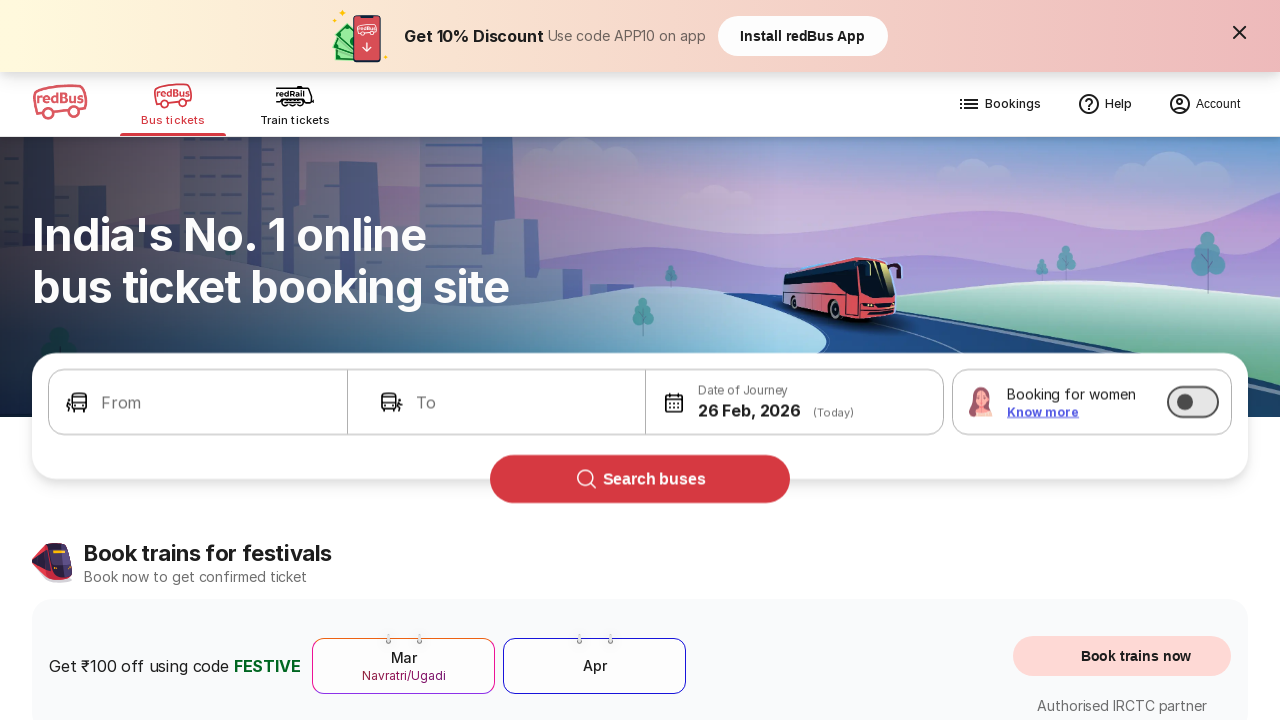

Navigated to RedBus website at https://www.redbus.in/
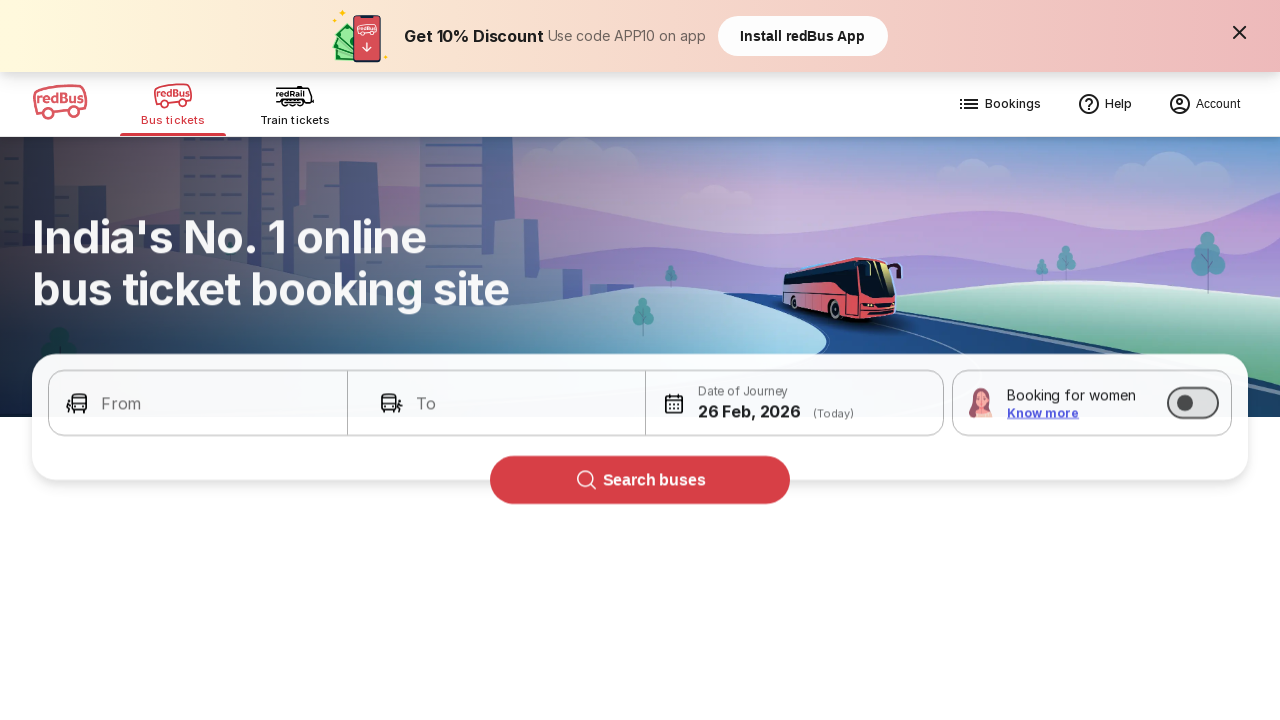

Verified that the correct URL is loaded
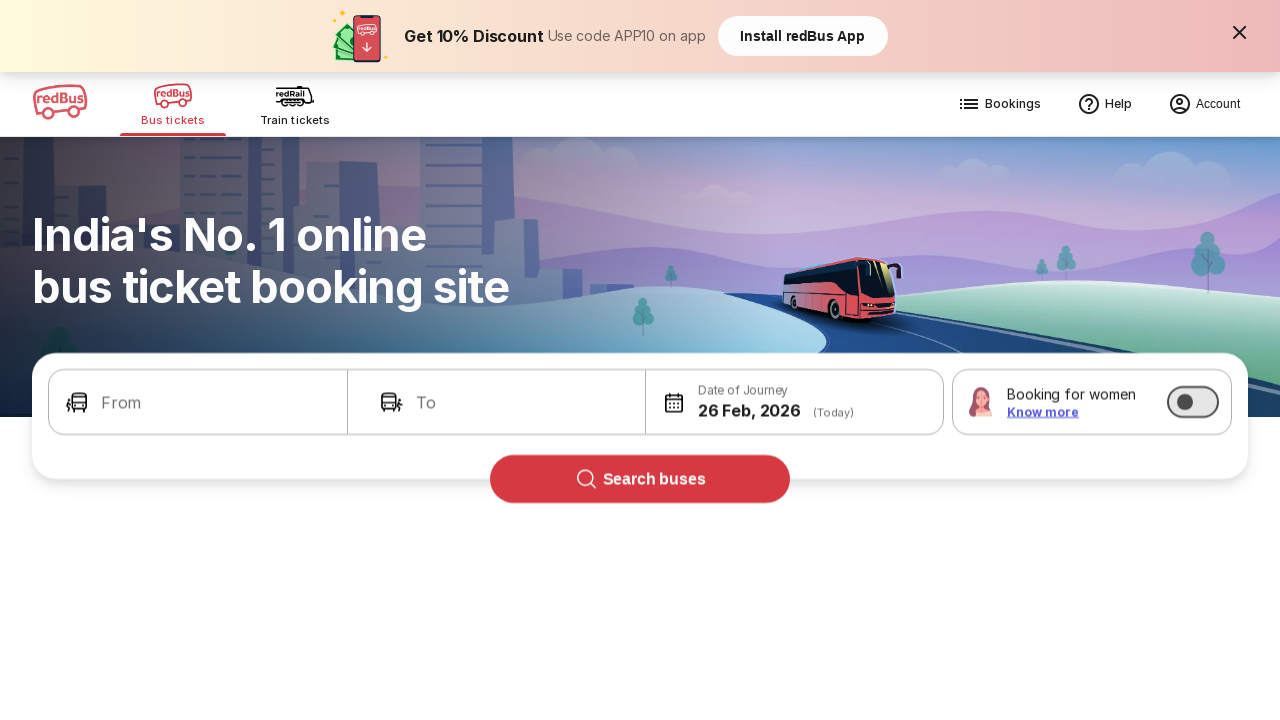

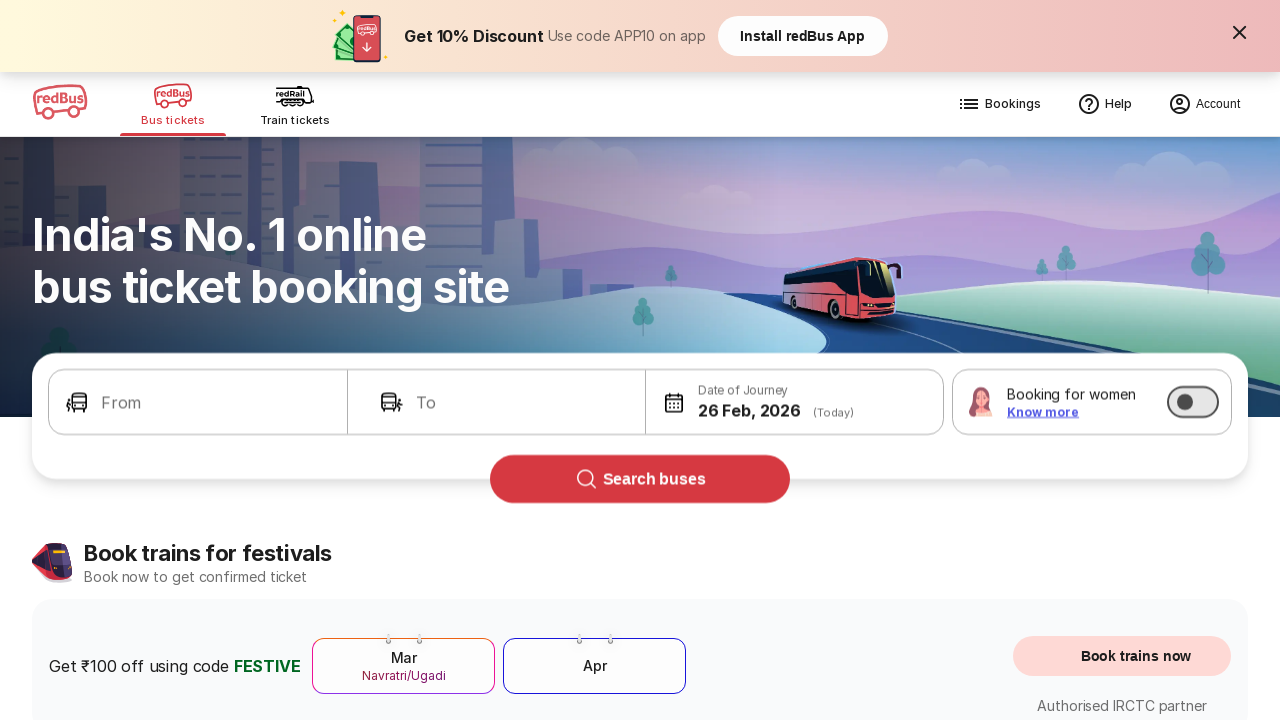